Tests username field validation with mixed case and special characters, length less than 50.

Starting URL: https://buggy.justtestit.org/register

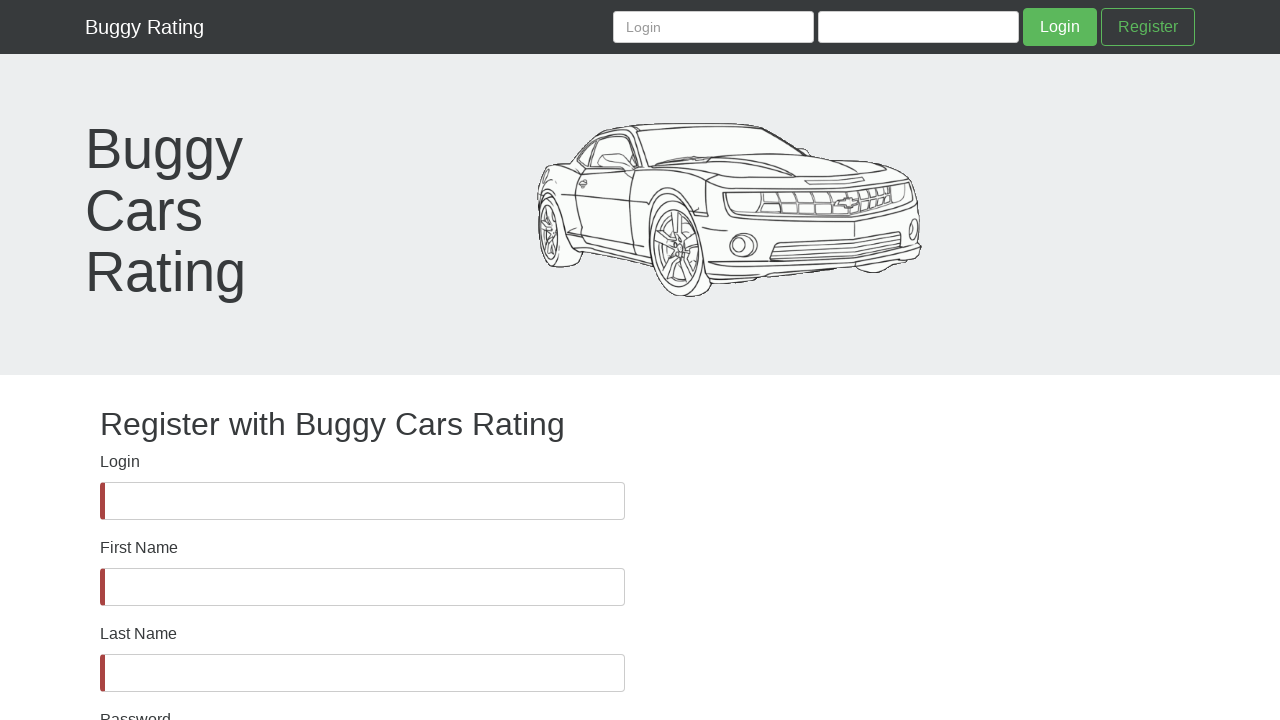

Username field became visible
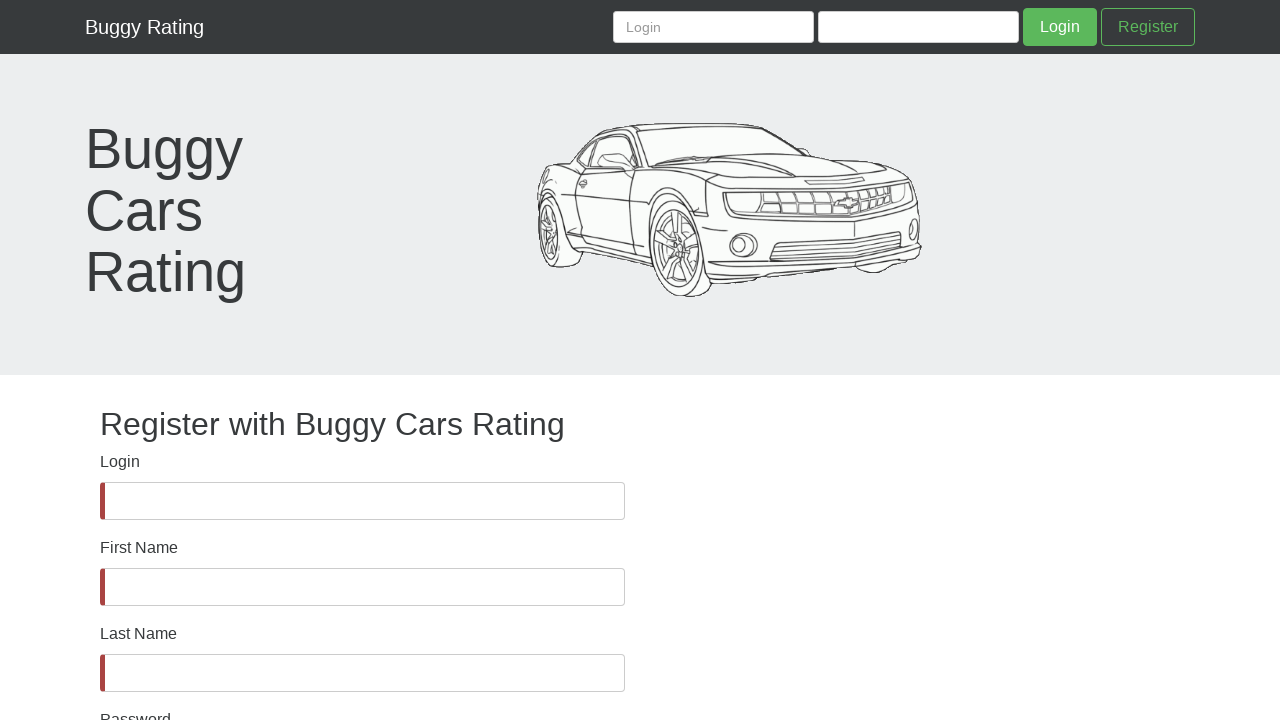

Filled username field with mixed case and special characters (length < 50) on #username
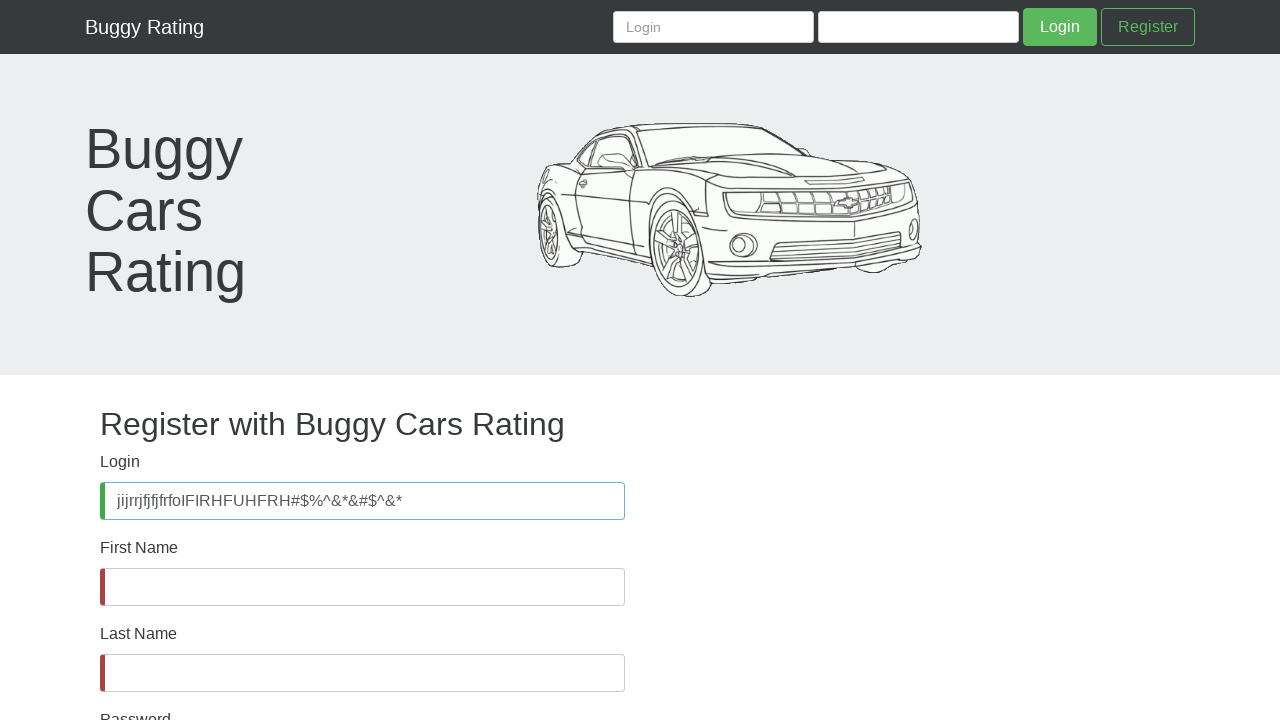

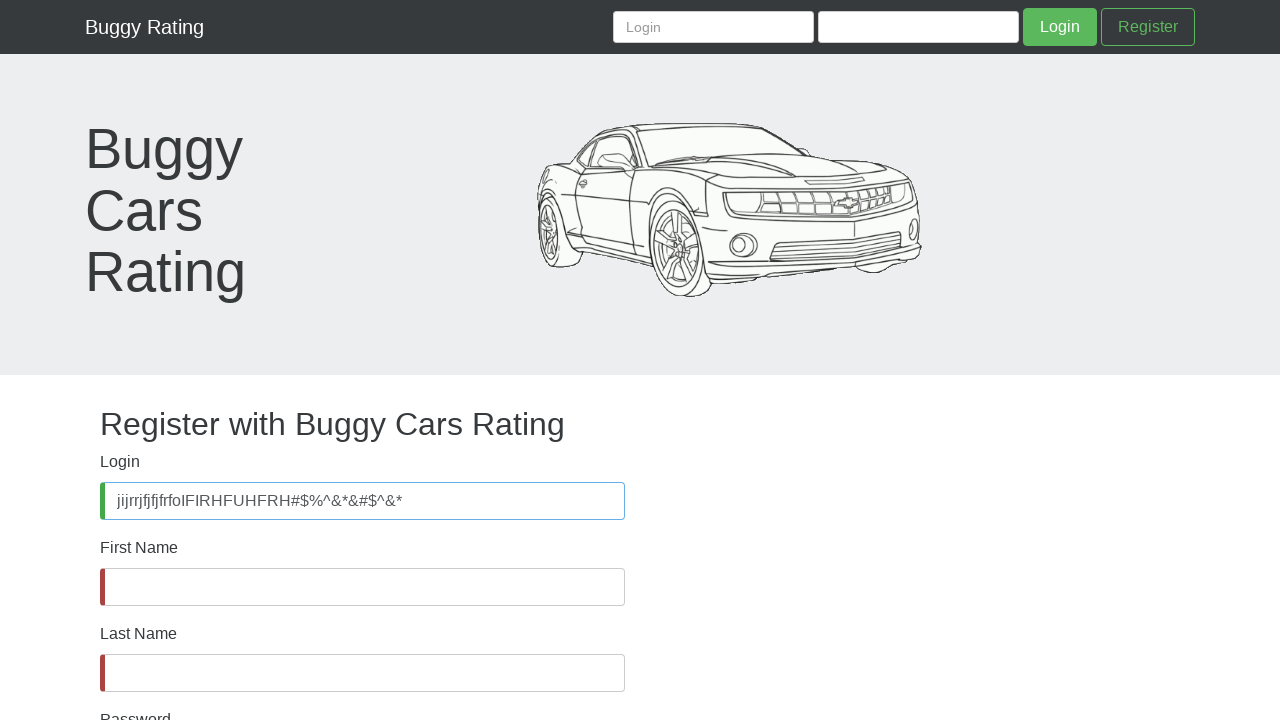